Tests adding multiple personal notes on a note-taking application by filling in title and content fields, then searches for a specific note by title.

Starting URL: https://material.playwrightvn.com/

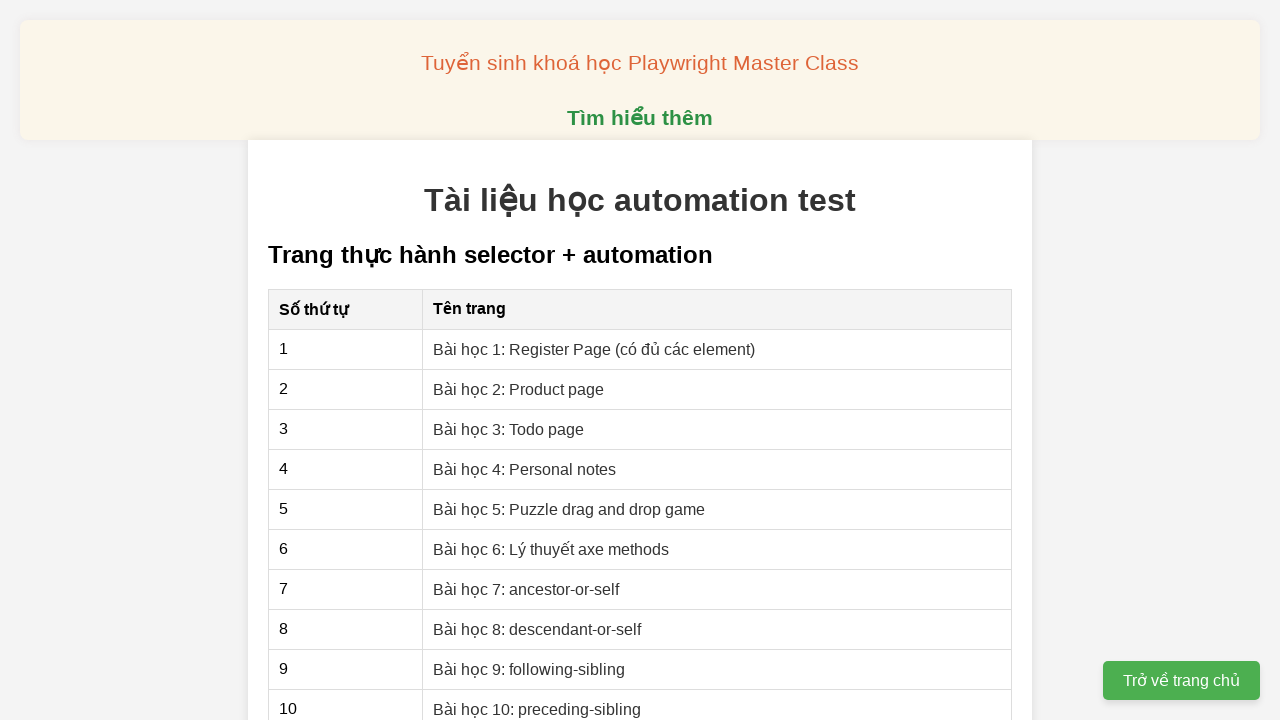

Clicked on Lesson 4: Personal notes link at (525, 469) on xpath=//a[text() ='Bài học 4: Personal notes']
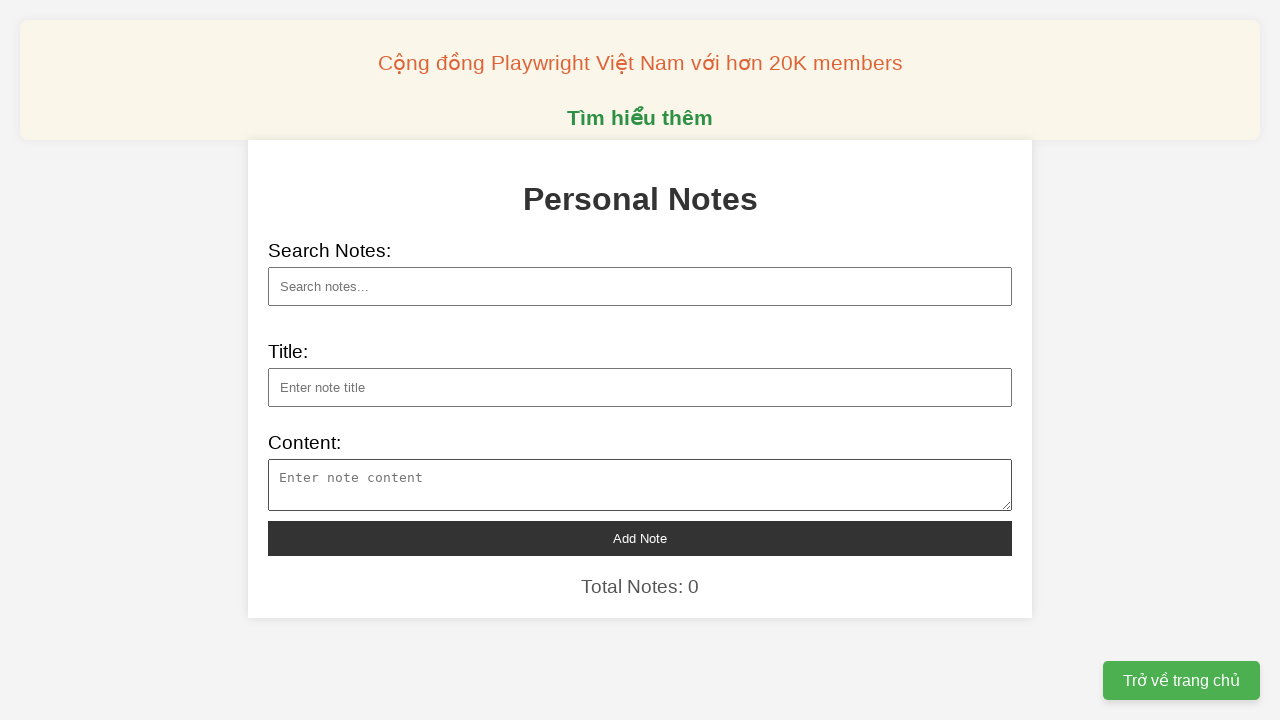

Filled note title field with diving technique article title on xpath=//input[@id='note-title']
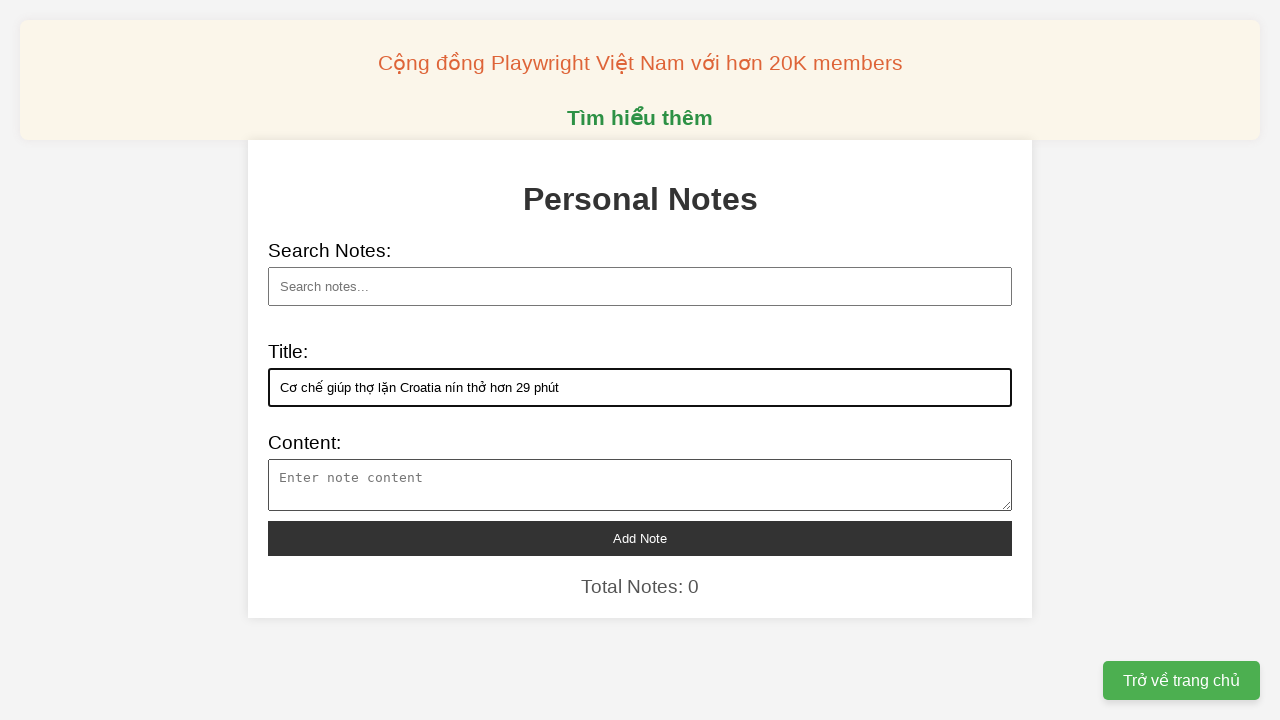

Filled note content field with diving technique article content on xpath=//textarea[@id='note-content']
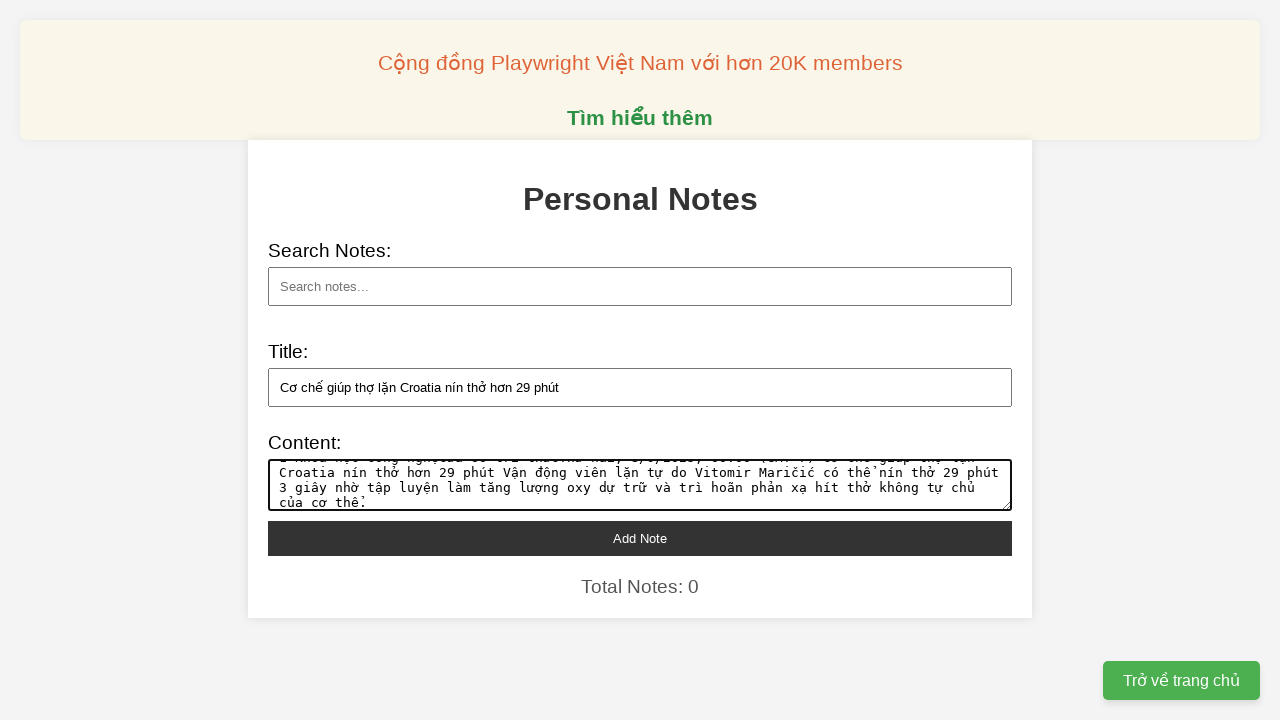

Clicked add note button for Note 1 at (640, 538) on xpath=//button[@id='add-note']
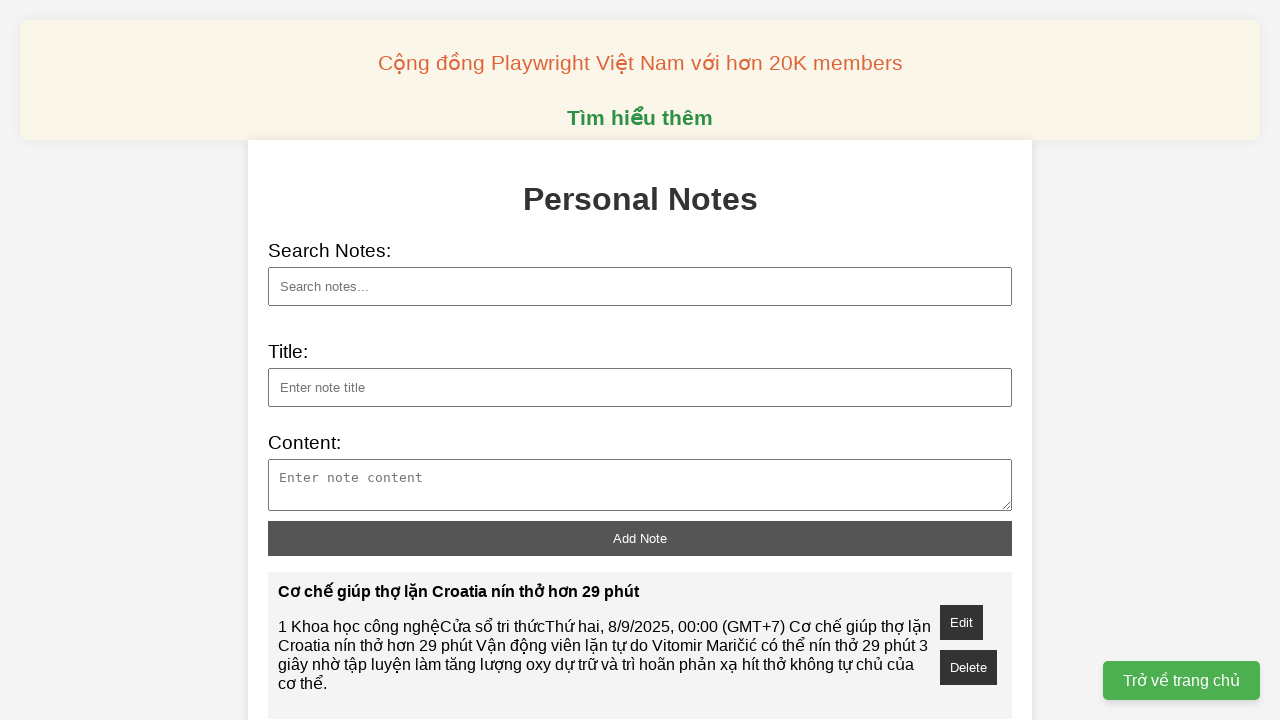

Waited 100ms for Note 1 to be added
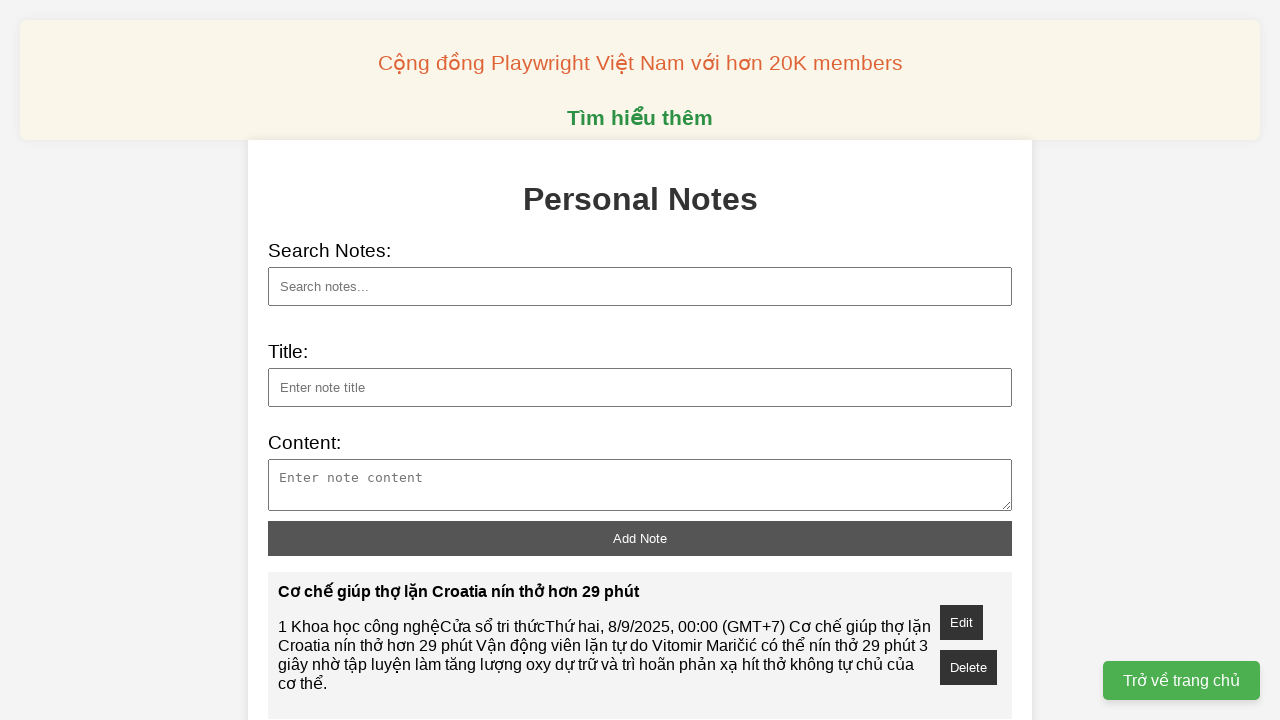

Filled note title field with lunar eclipse article title on xpath=//input[@id='note-title']
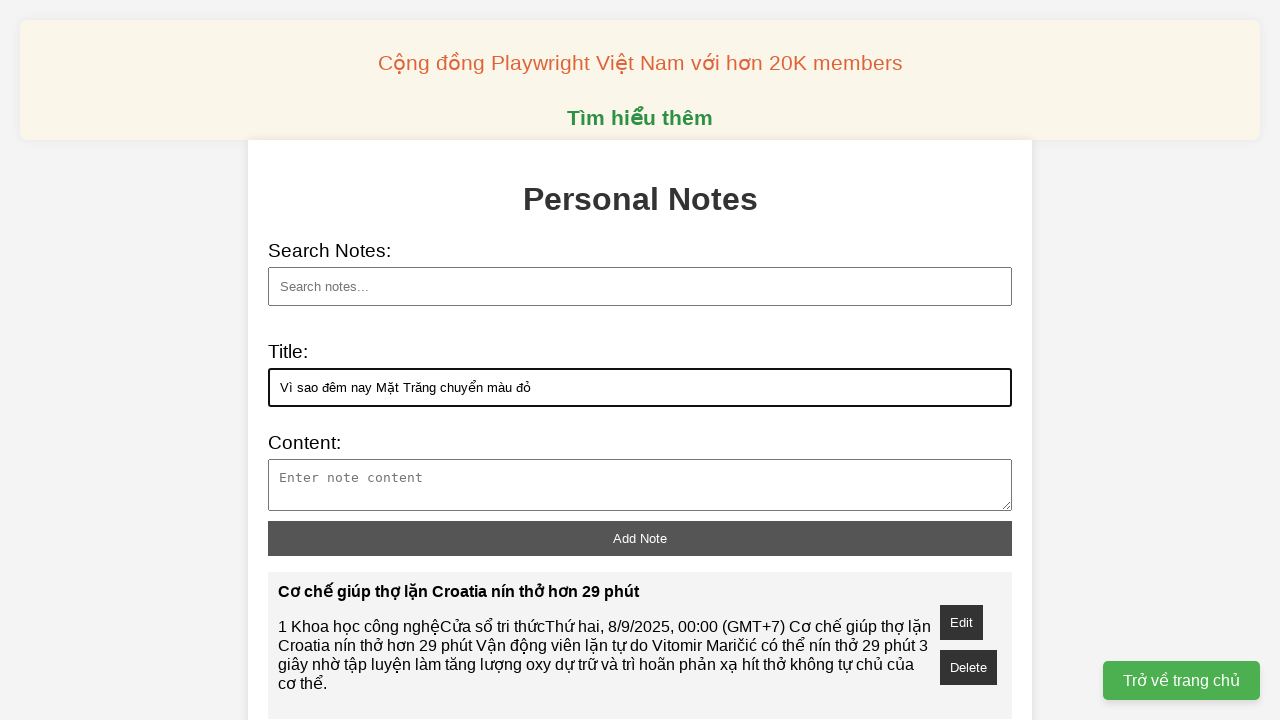

Filled note content field with lunar eclipse article content on xpath=//textarea[@id='note-content']
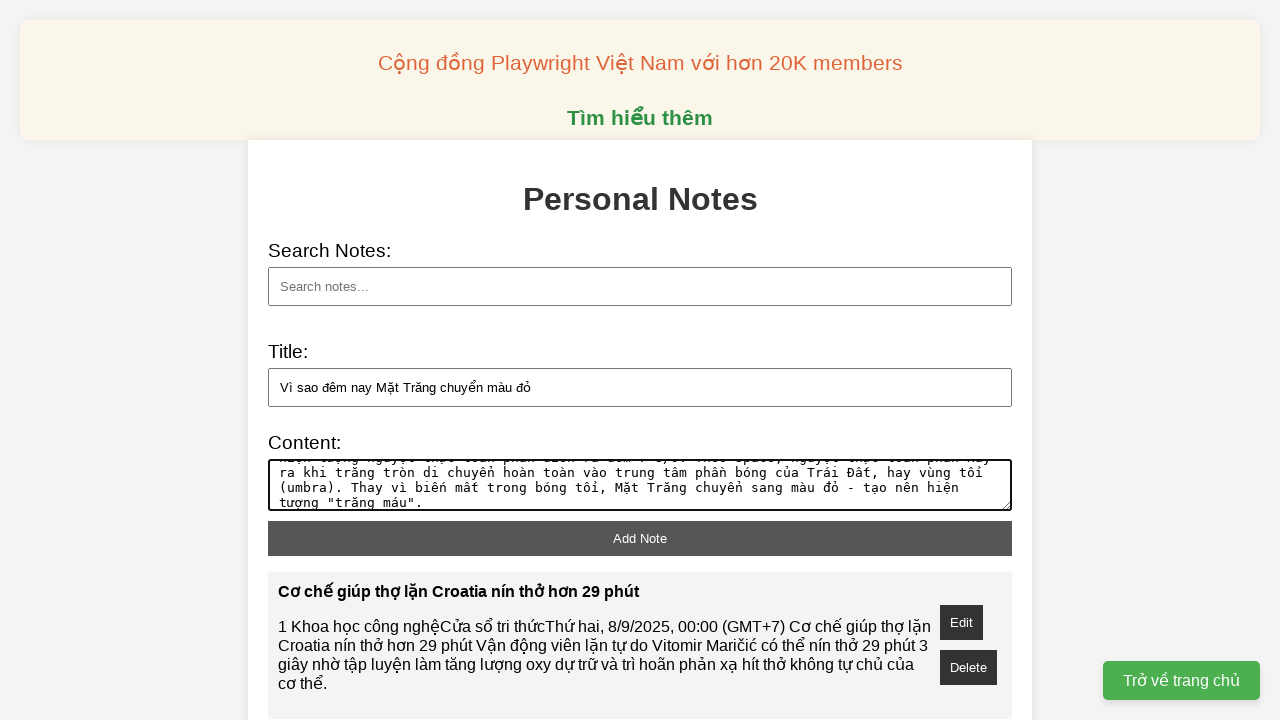

Clicked add note button for Note 2 at (640, 538) on xpath=//button[@id='add-note']
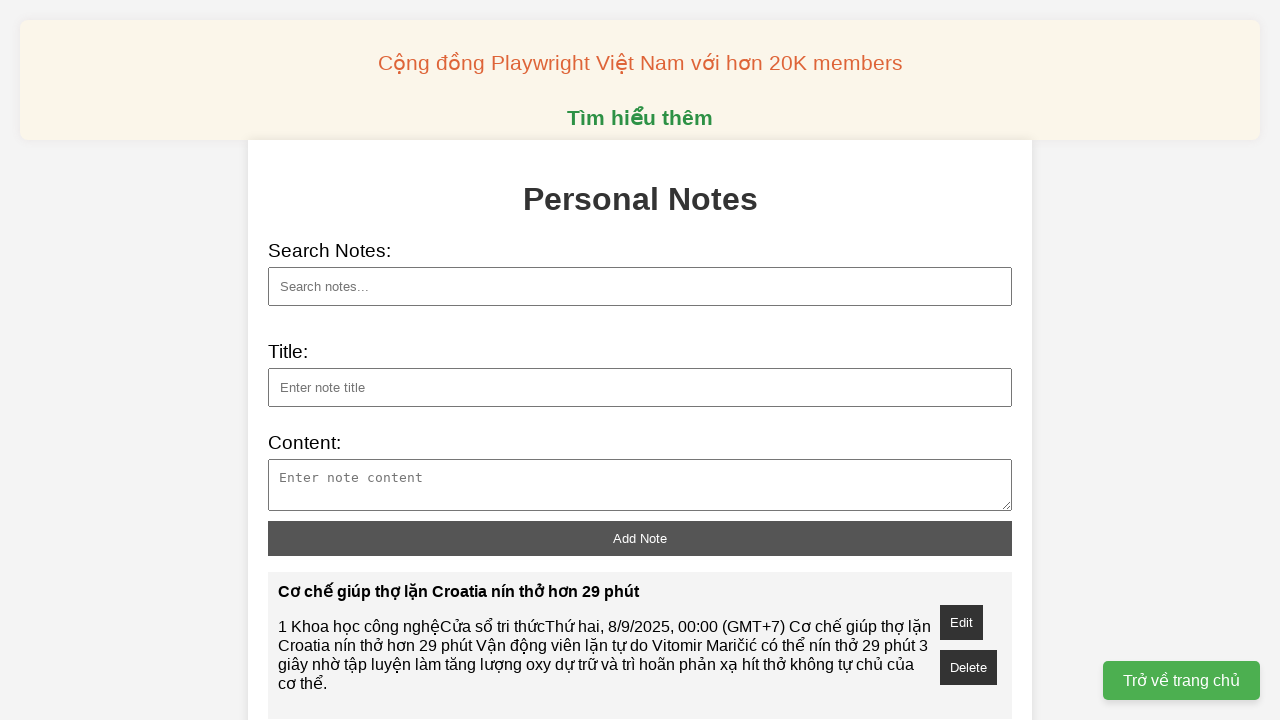

Waited 100ms for Note 2 to be added
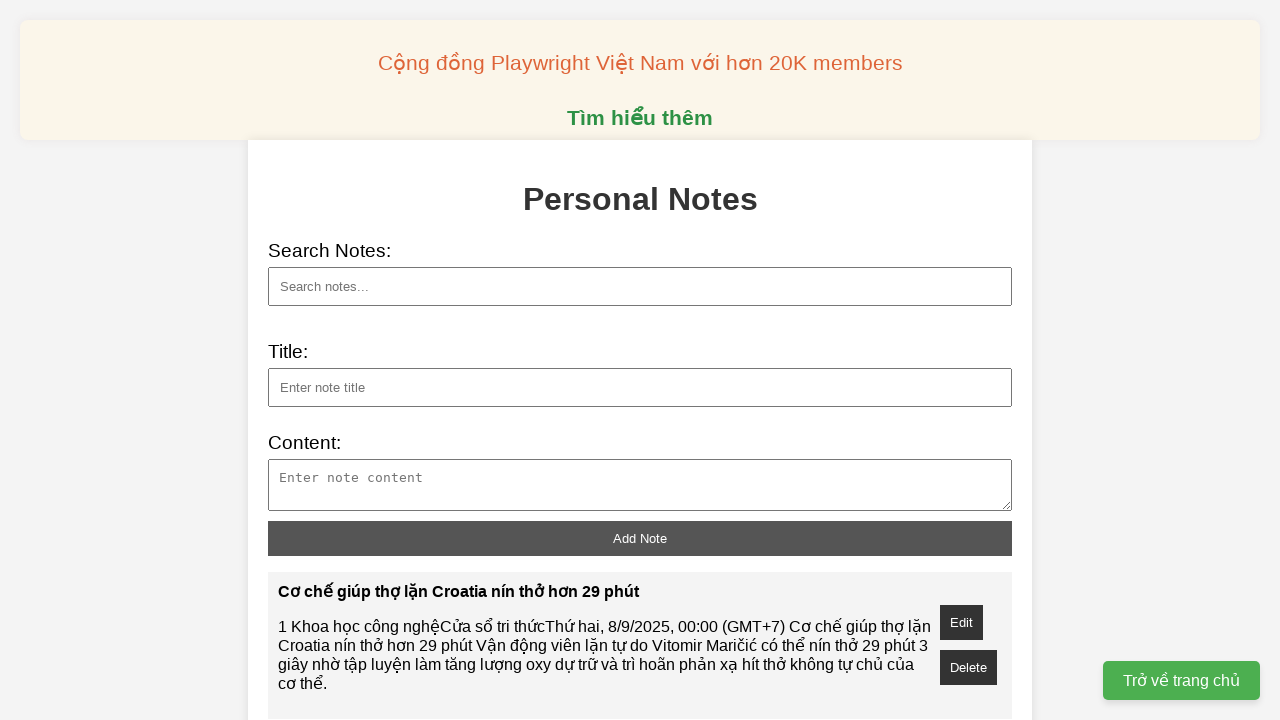

Filled note title field with Geoffrey Hinton AI article title on xpath=//input[@id='note-title']
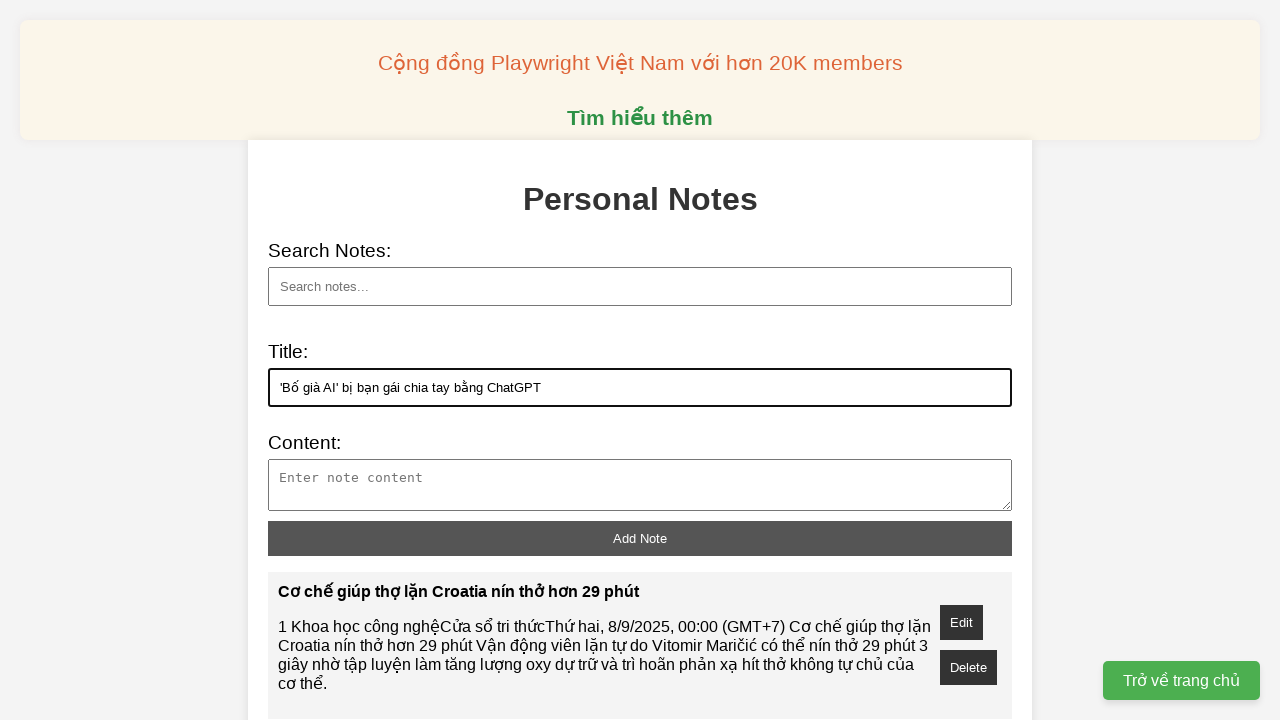

Filled note content field with Geoffrey Hinton AI article content on xpath=//textarea[@id='note-content']
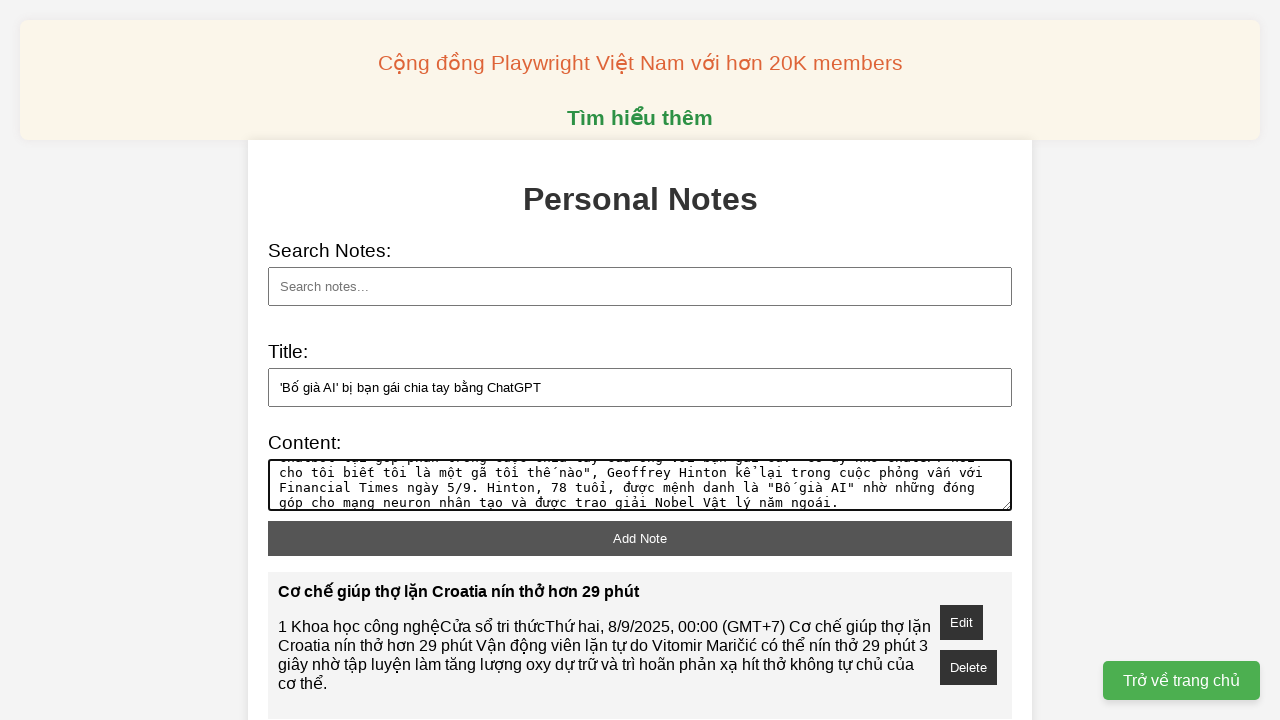

Clicked add note button for Note 3 at (640, 538) on xpath=//button[@id='add-note']
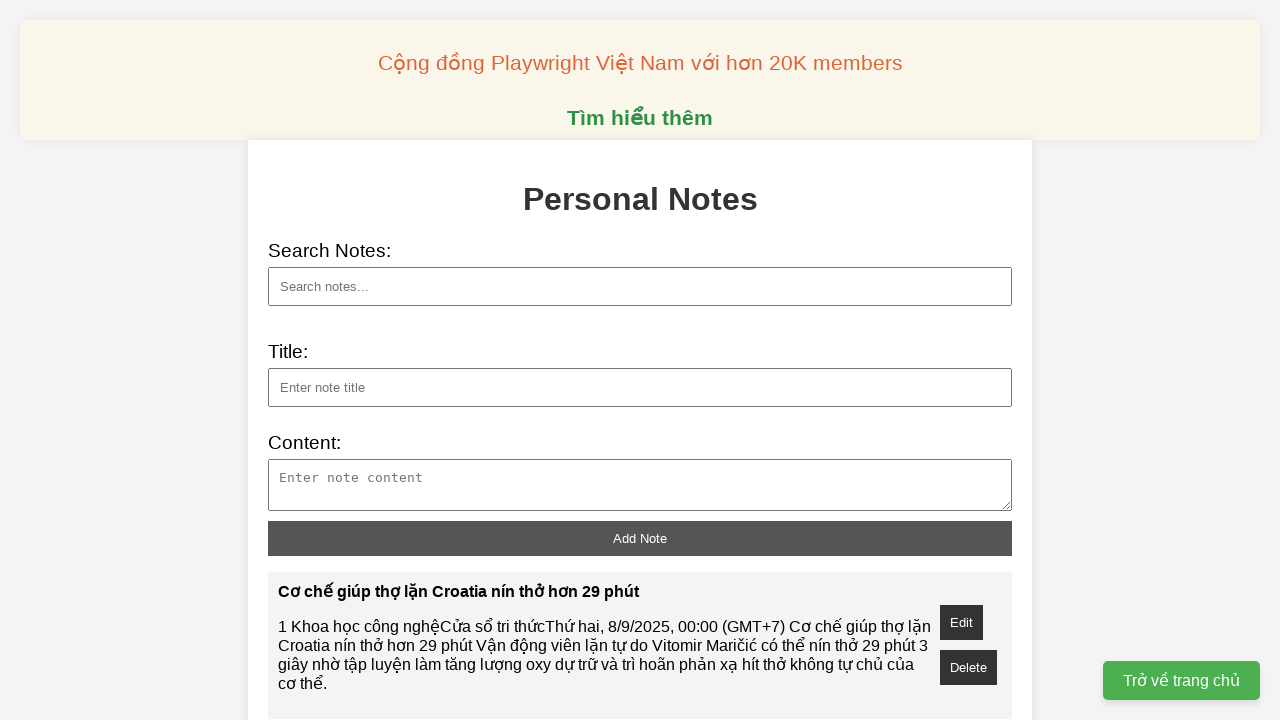

Waited 5000ms for Note 3 to be added
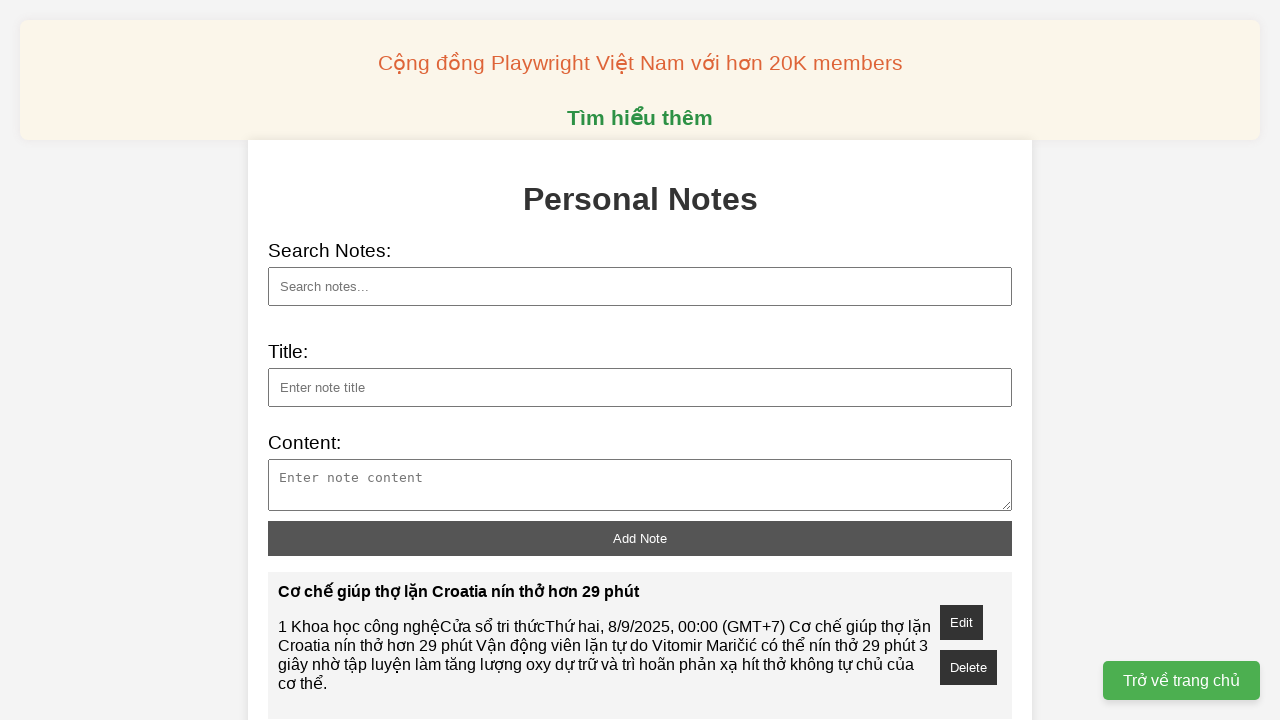

Filled search field with lunar eclipse note title on xpath=//input[@id='search']
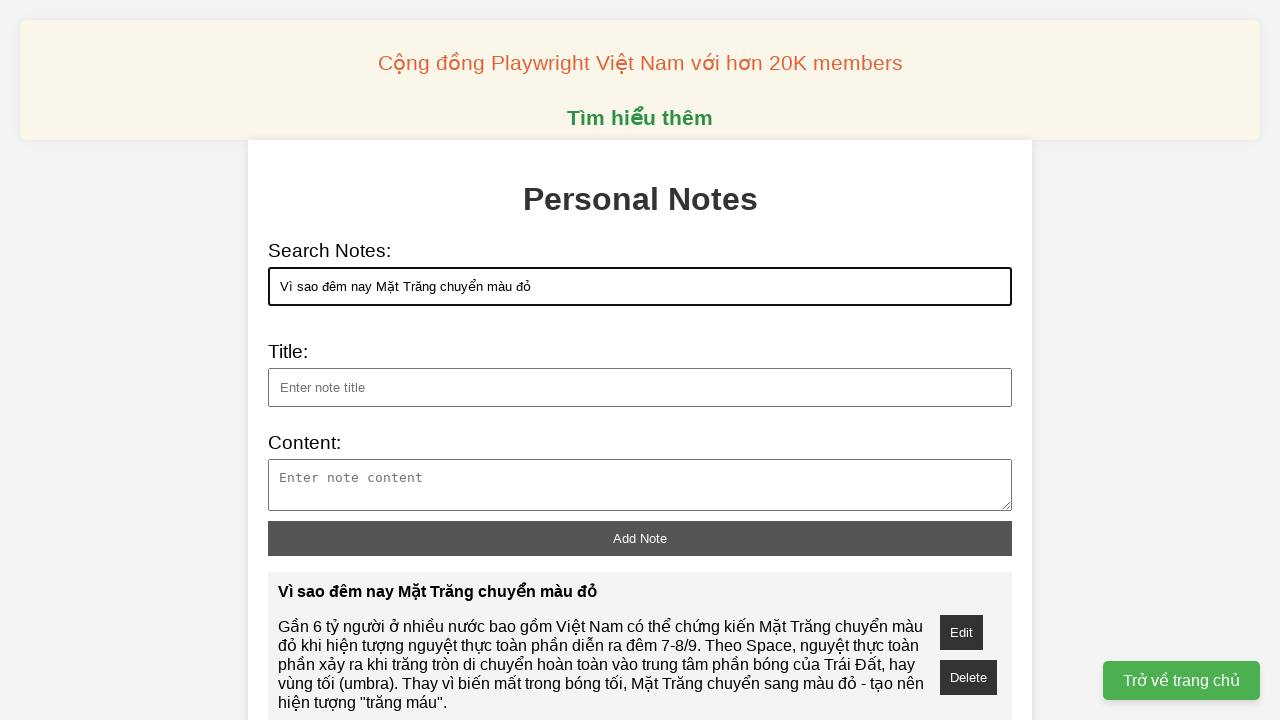

Waited 5000ms for search results to load
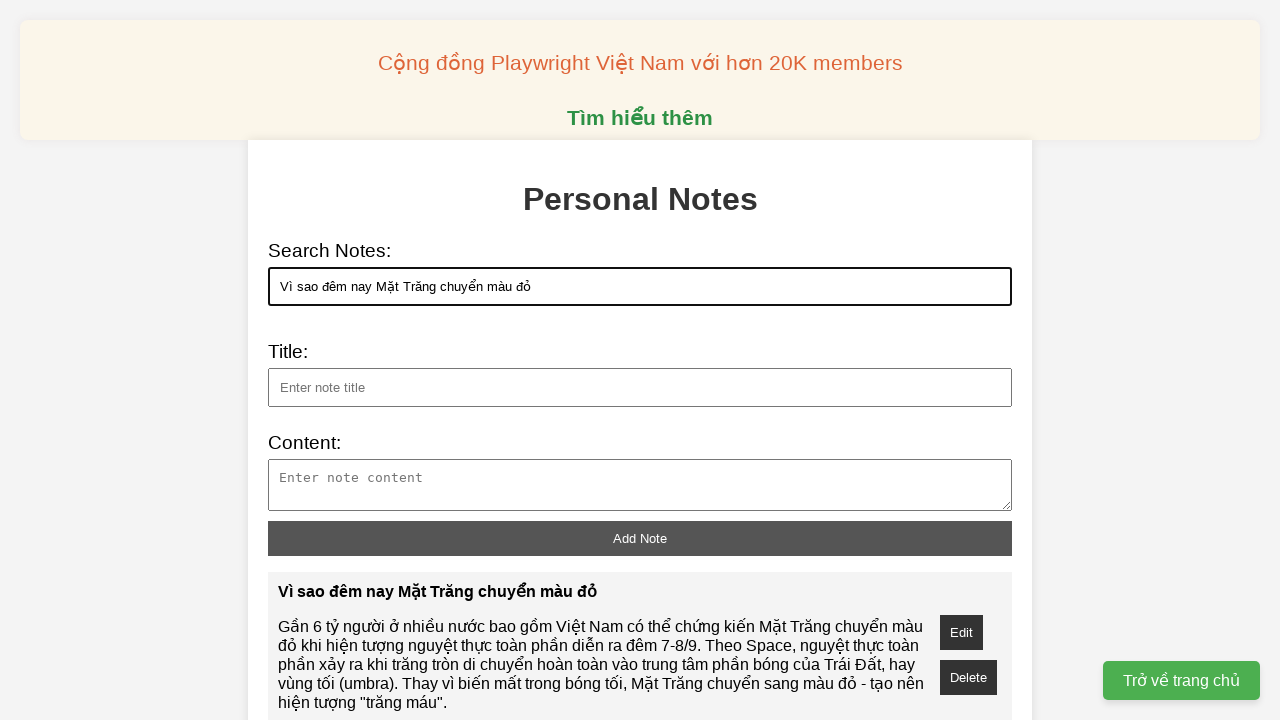

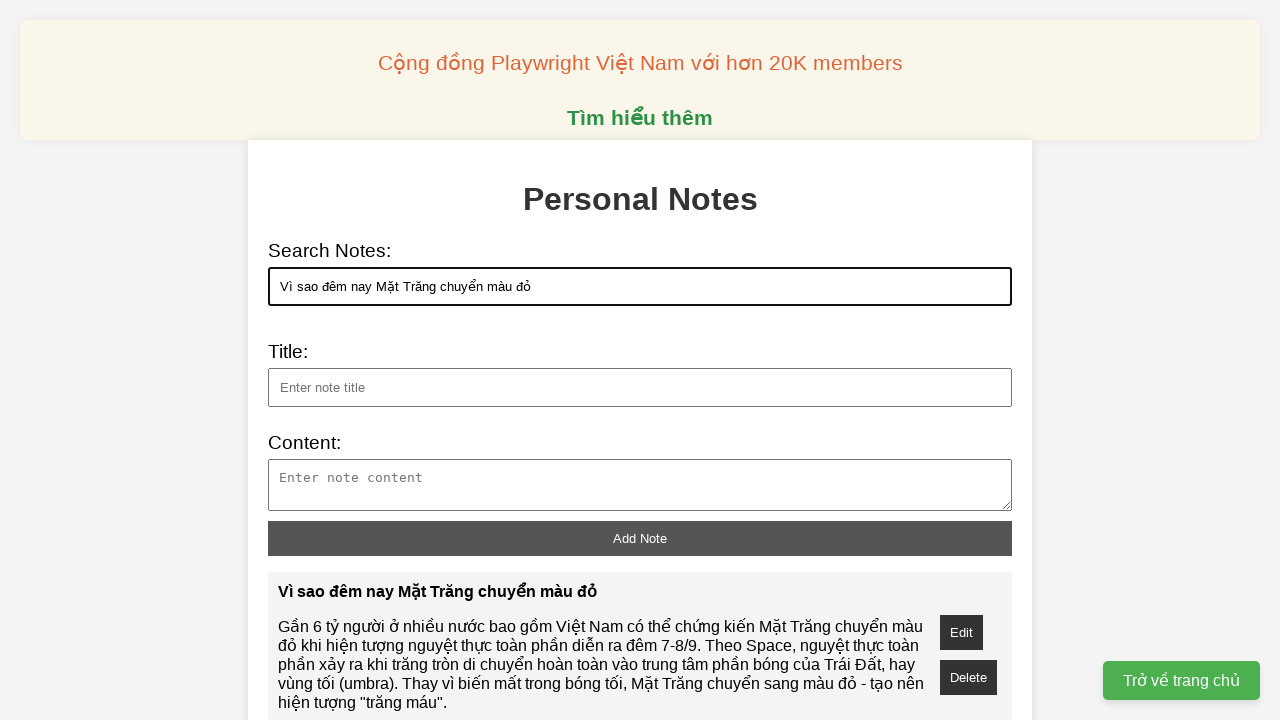